Tests dynamic controls page by clicking Remove button, verifying "It's gone!" message appears, then clicking Add button and verifying "It's back" message appears

Starting URL: https://the-internet.herokuapp.com/dynamic_controls

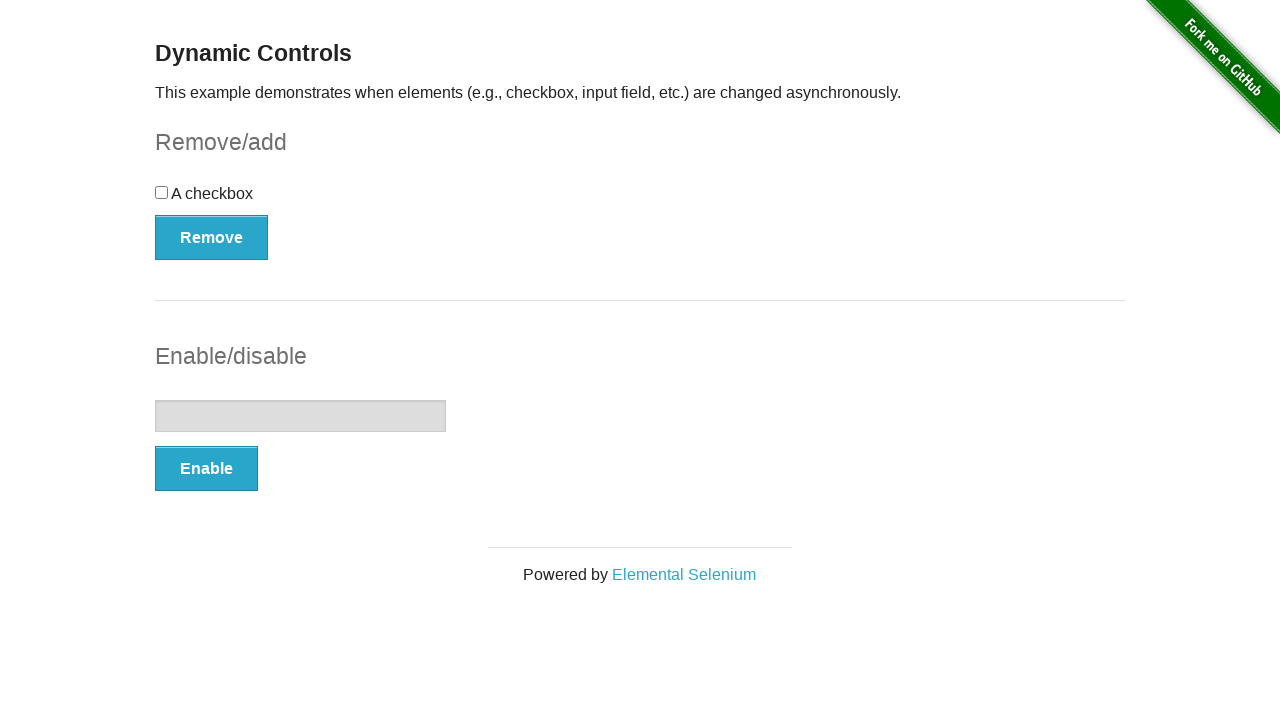

Clicked Remove button at (212, 237) on xpath=//button[text()='Remove']
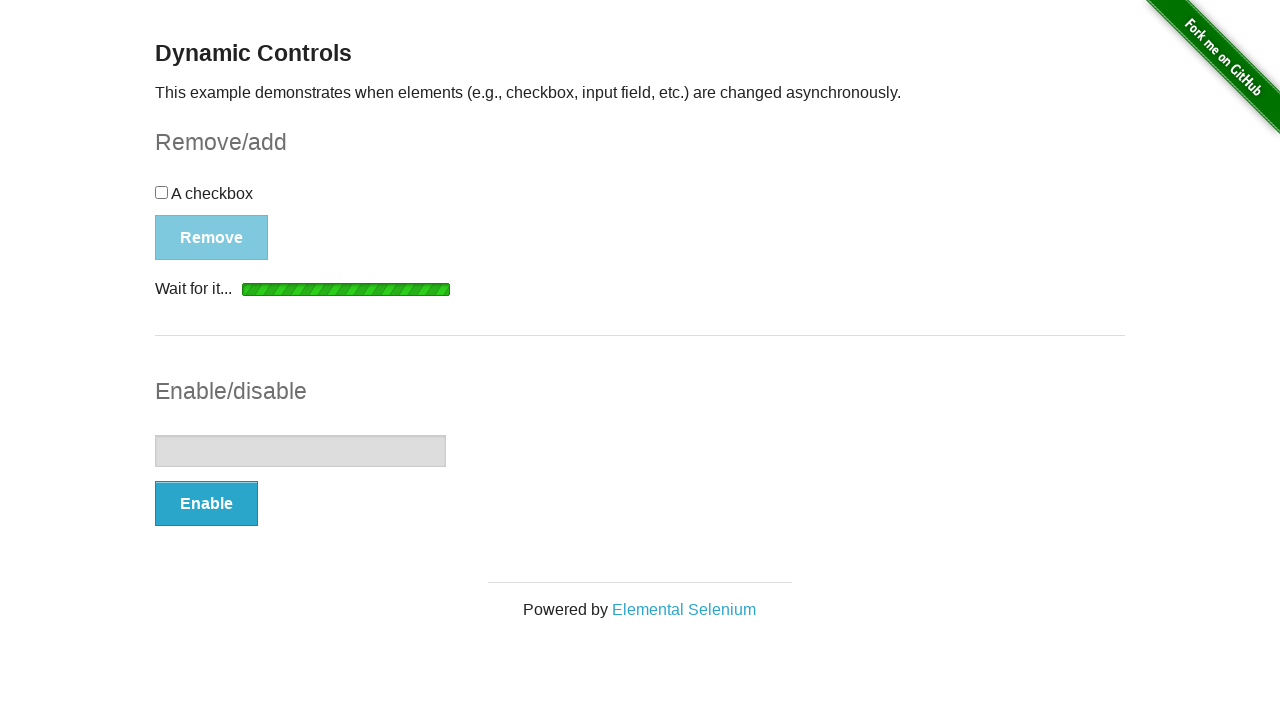

Waited for message element to appear
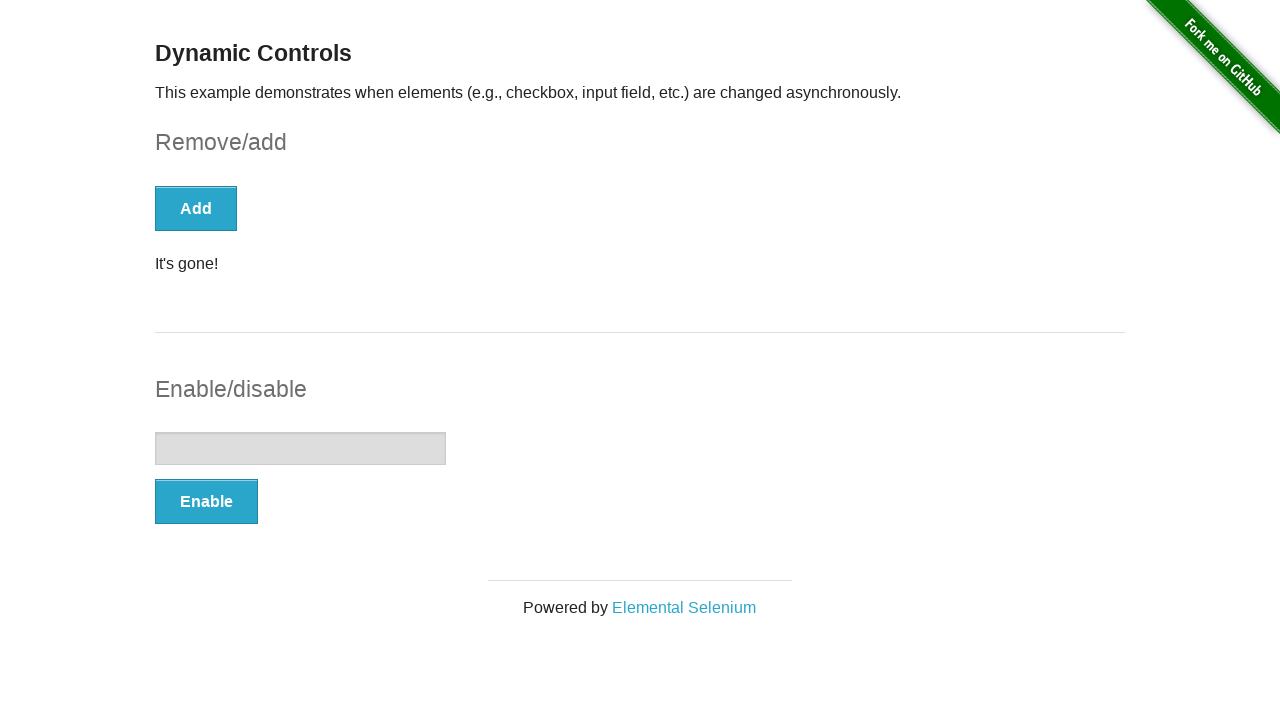

Verified 'It's gone!' message is visible
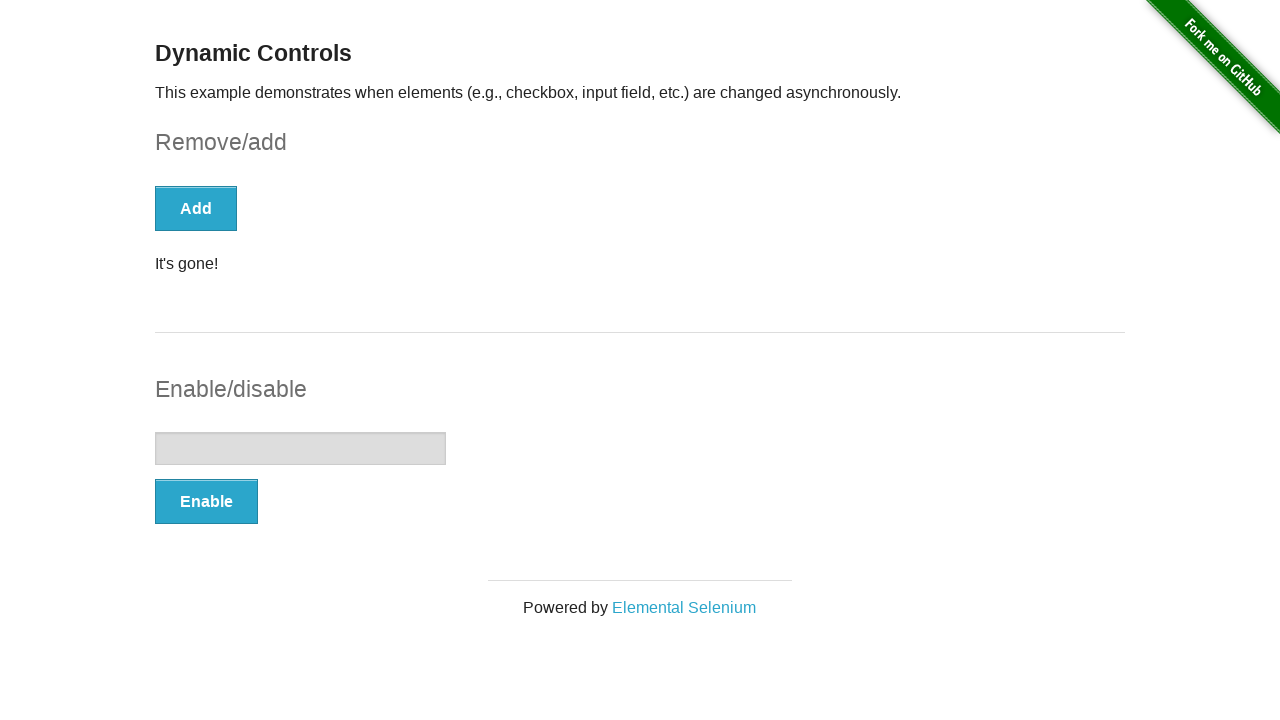

Clicked Add button at (196, 208) on xpath=//button[text()='Add']
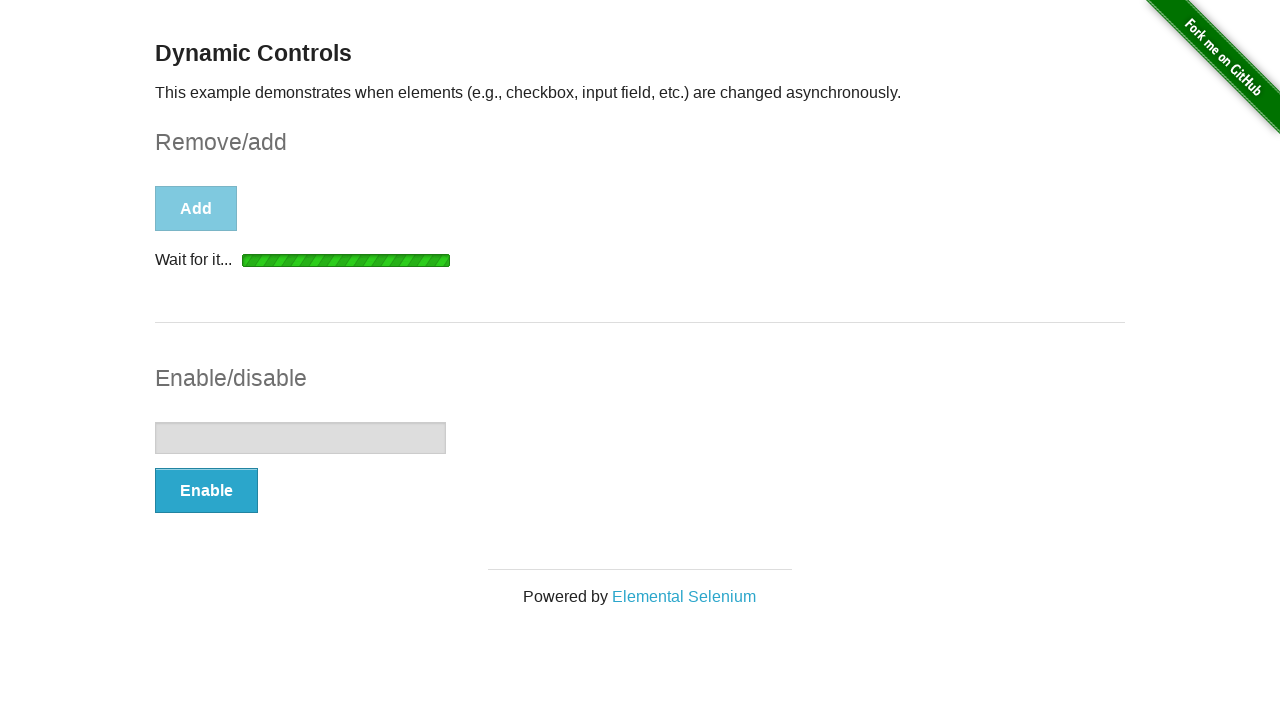

Waited for message element to appear again
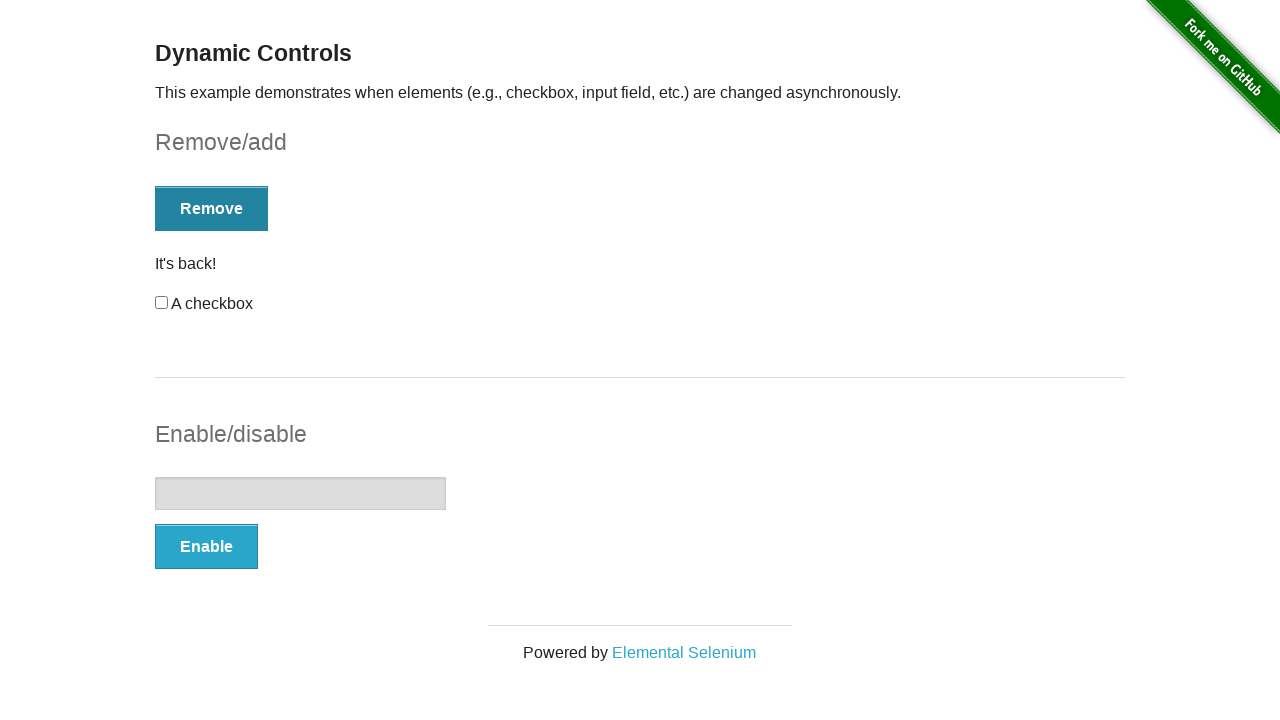

Verified 'It's back!' message is visible
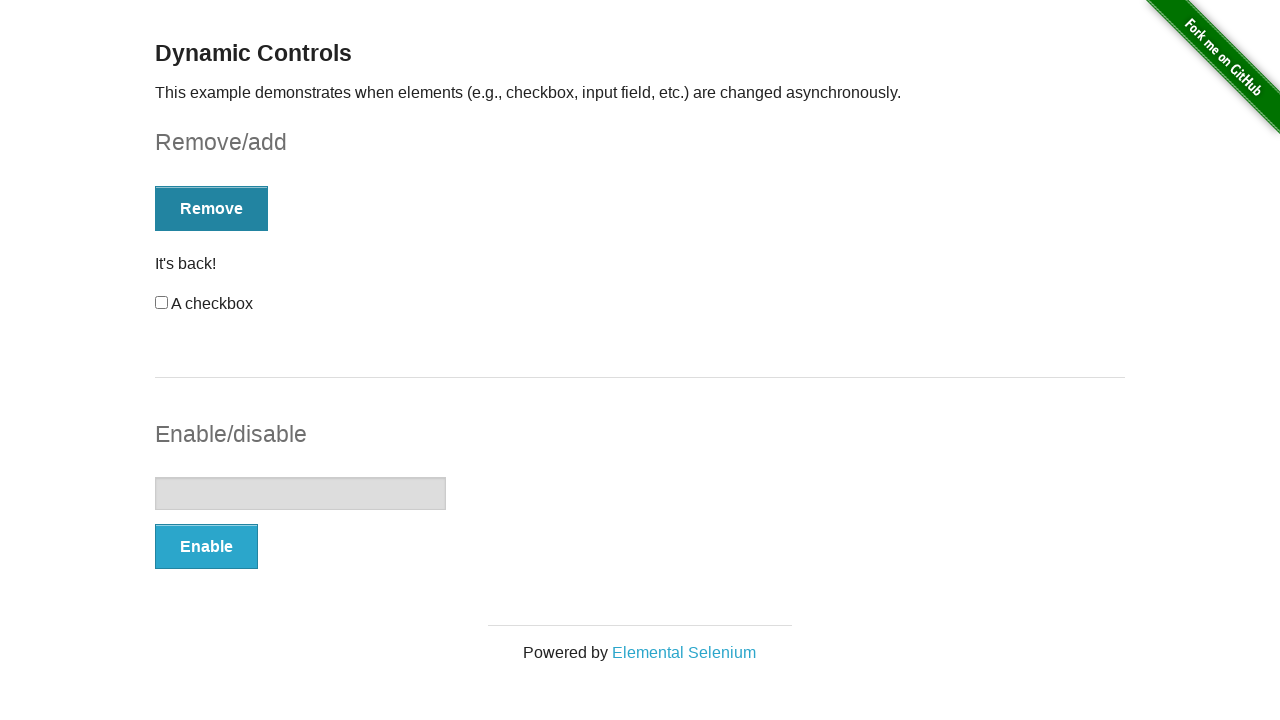

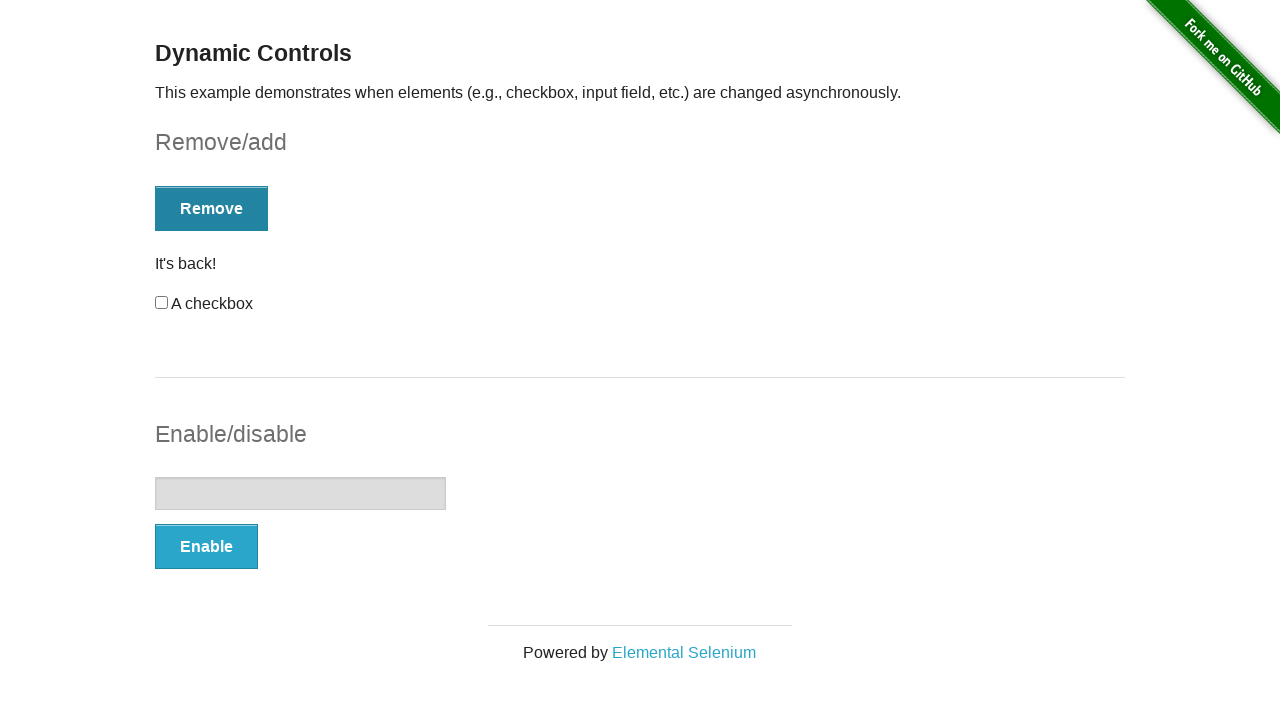